Navigates to the HCL website homepage and waits for the page to load, verifying the site is accessible.

Starting URL: https://www.hcl.com/

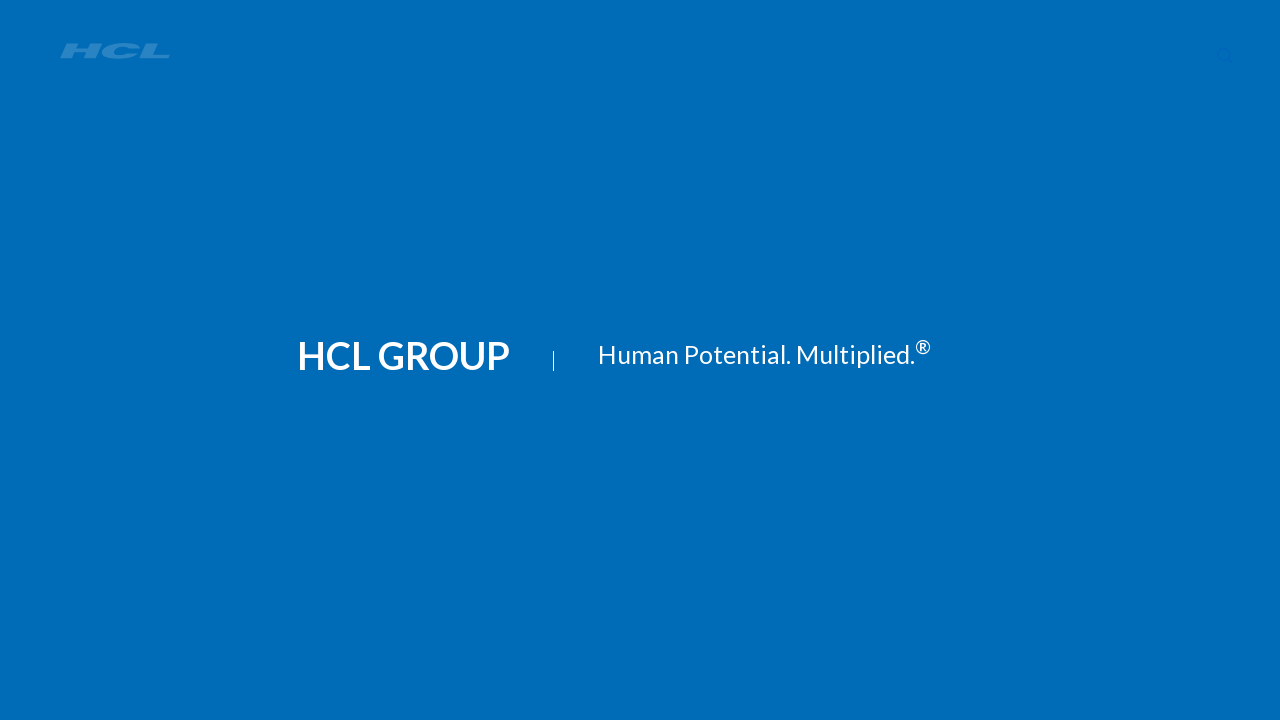

Navigated to HCL website homepage
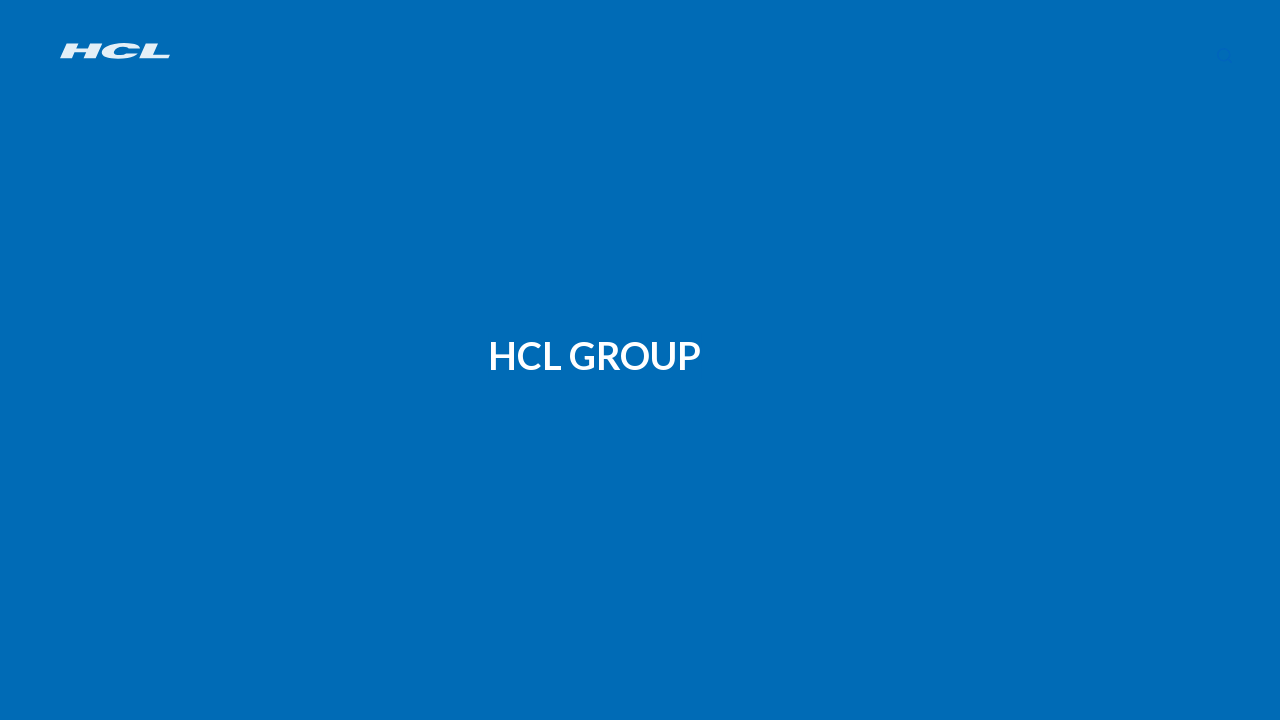

Page DOM content loaded
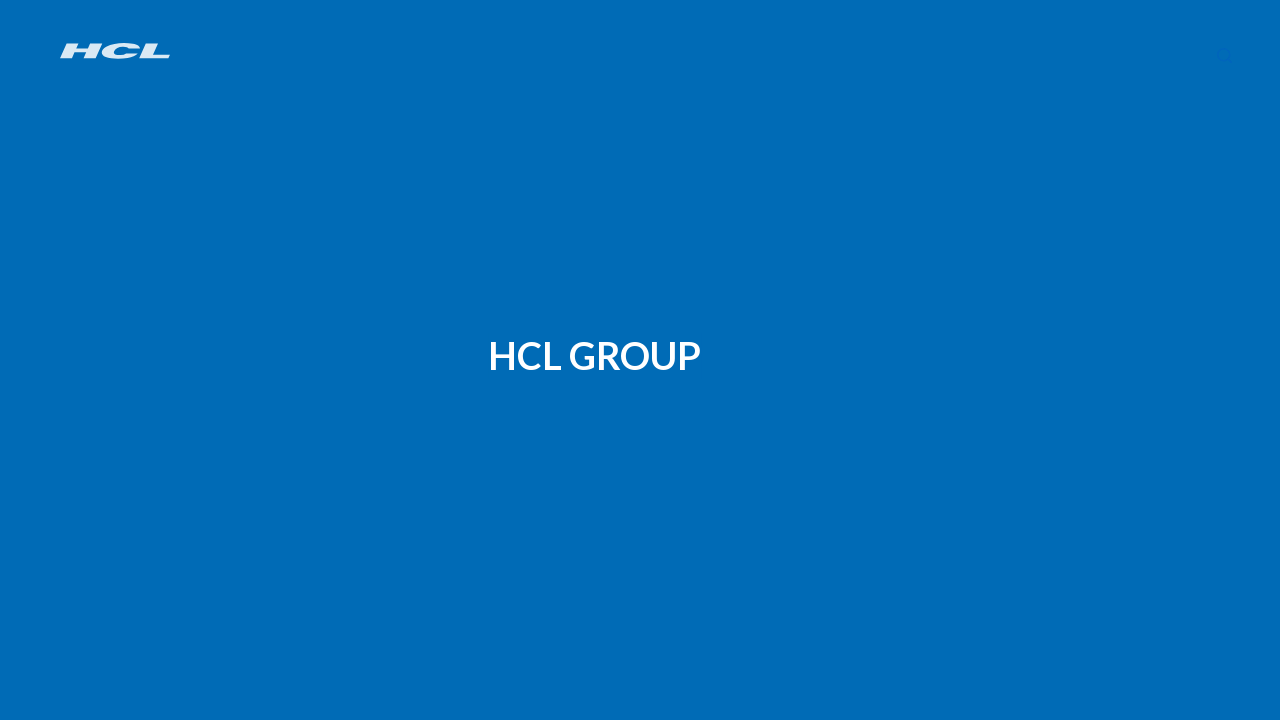

Body element found, page structure verified
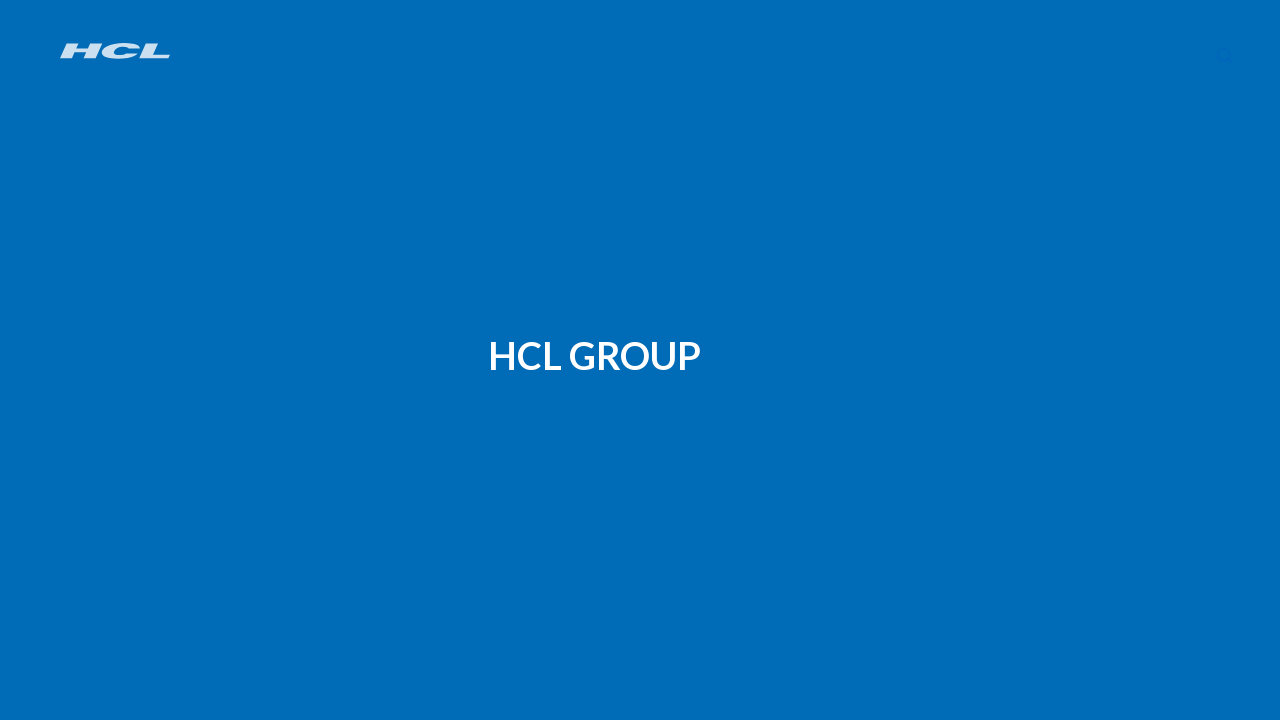

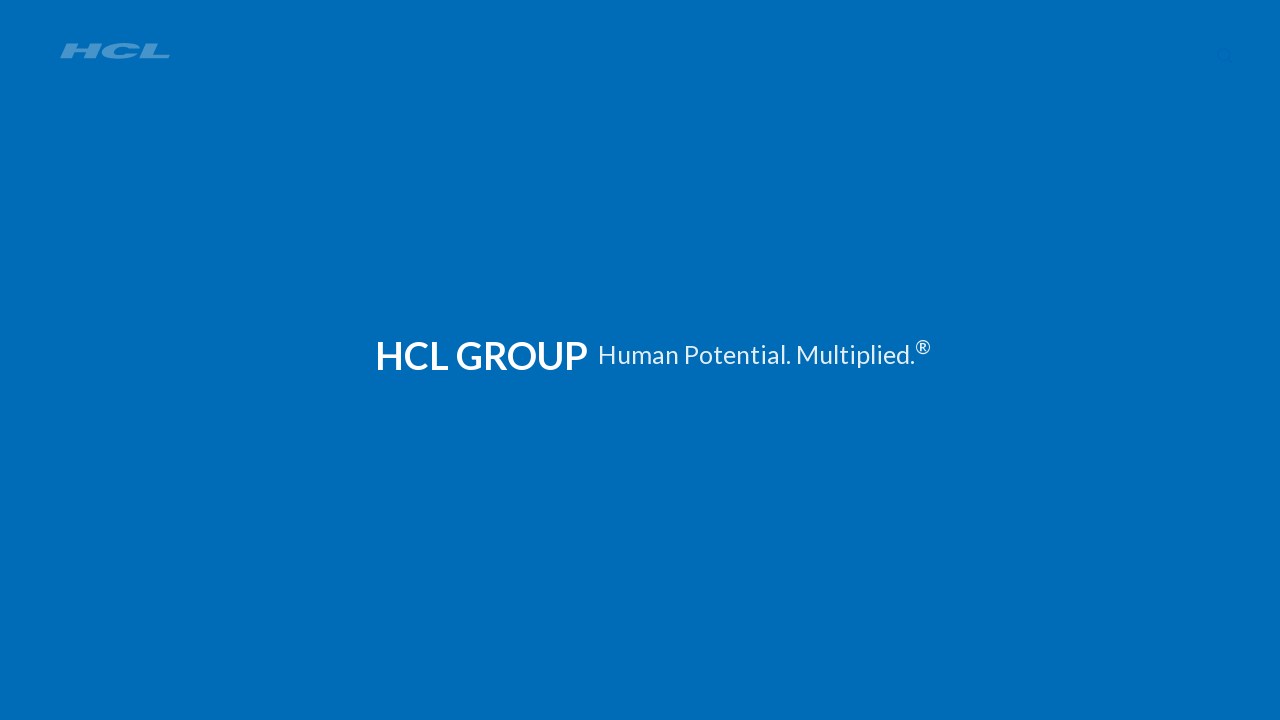